Tests file upload functionality by selecting a file via the file input, submitting the form, and verifying the uploaded filename is displayed

Starting URL: https://the-internet.herokuapp.com/upload

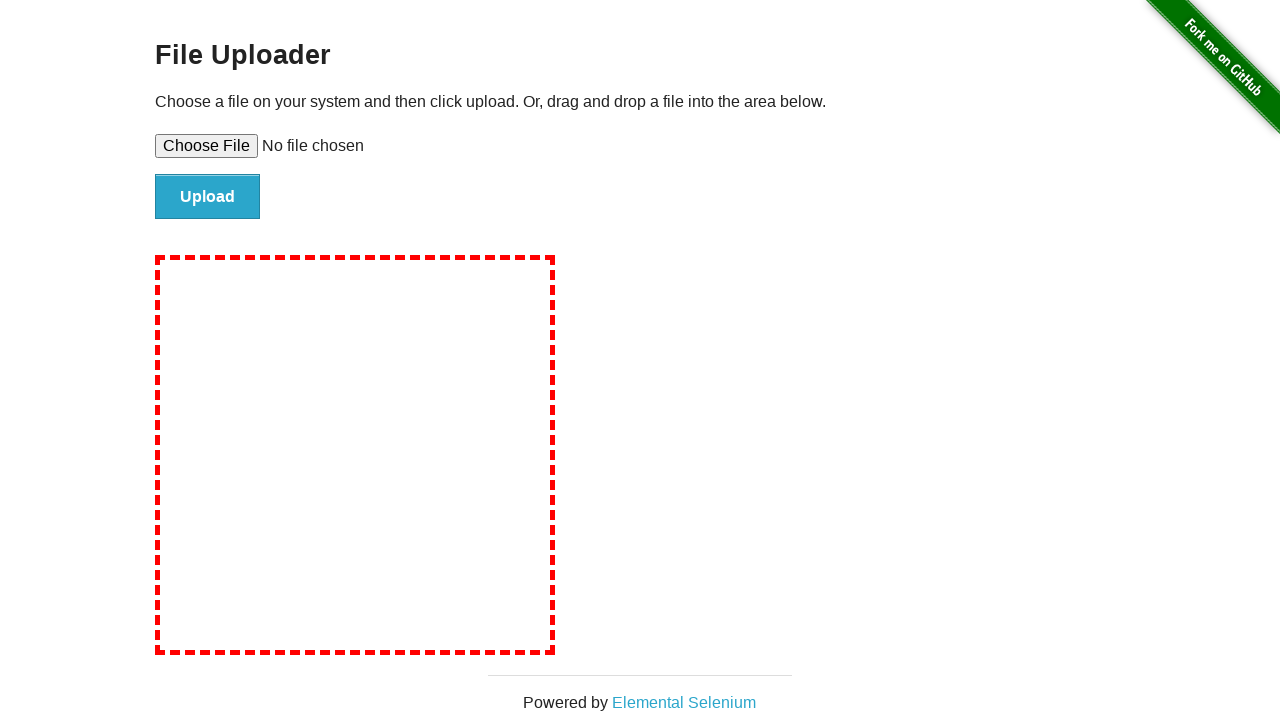

Created temporary test file for upload
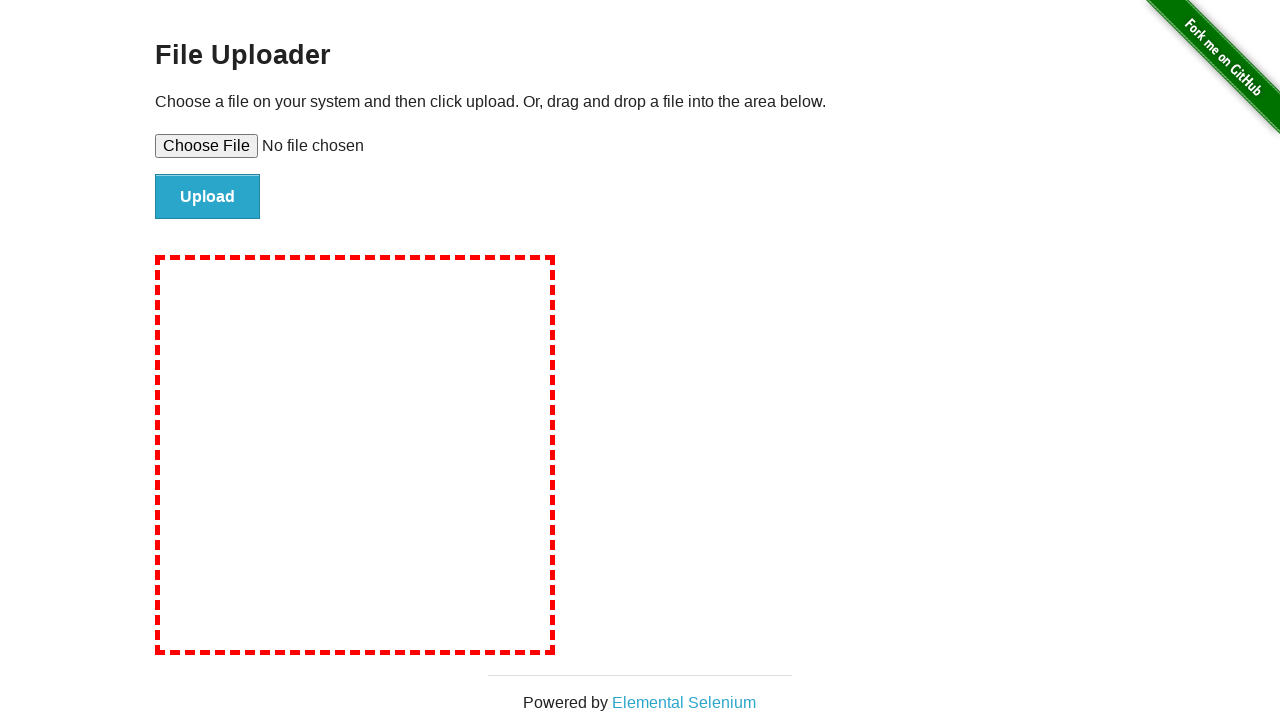

Selected test file via file input
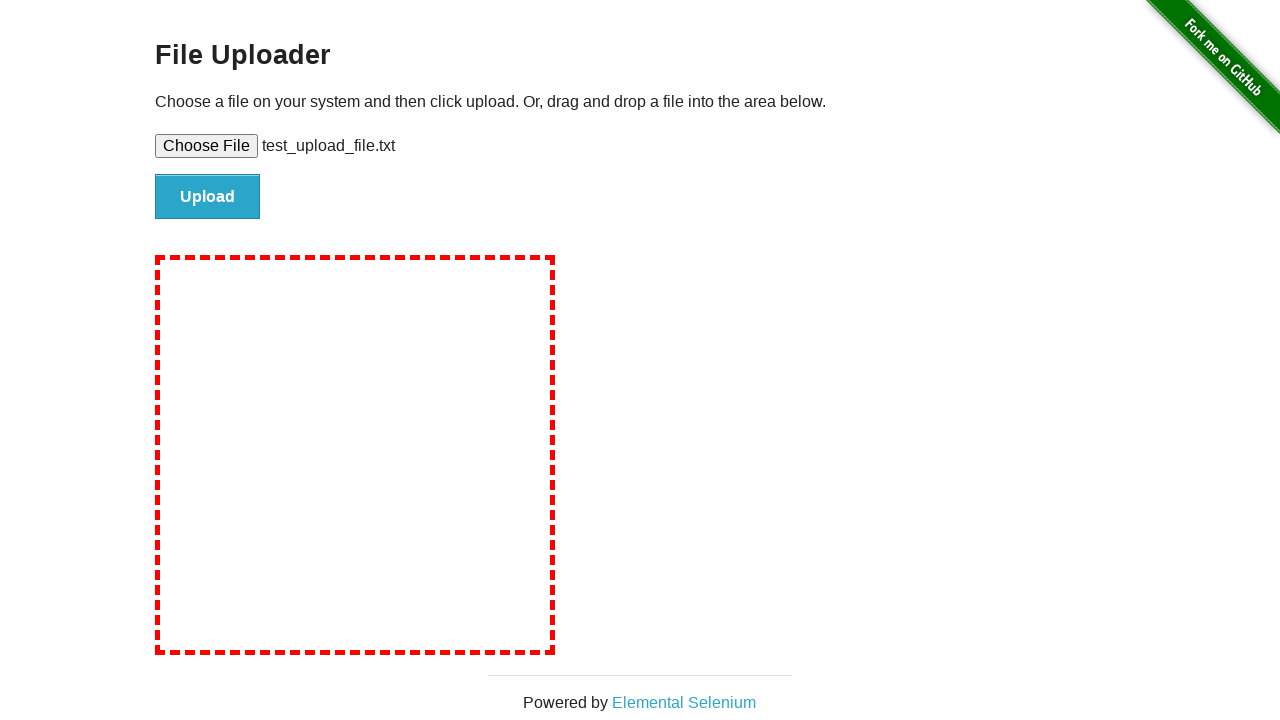

Clicked submit button to upload file at (208, 197) on #file-submit
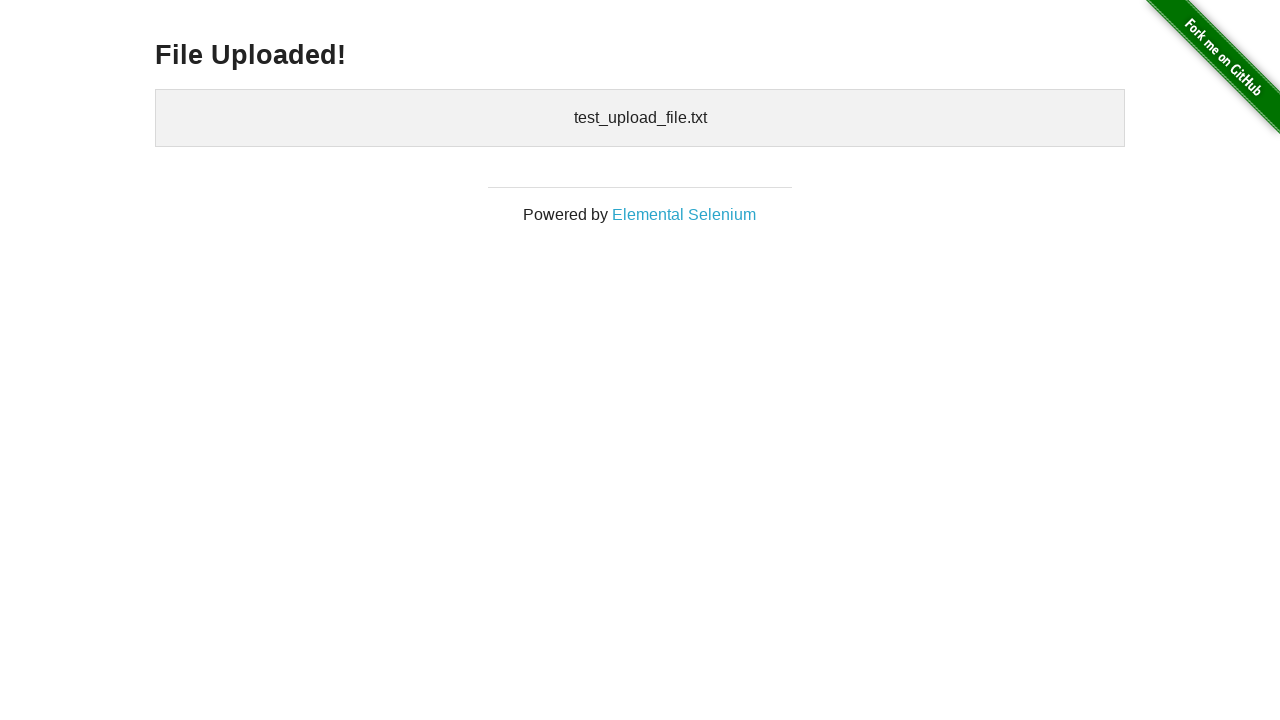

Verified uploaded filename is displayed
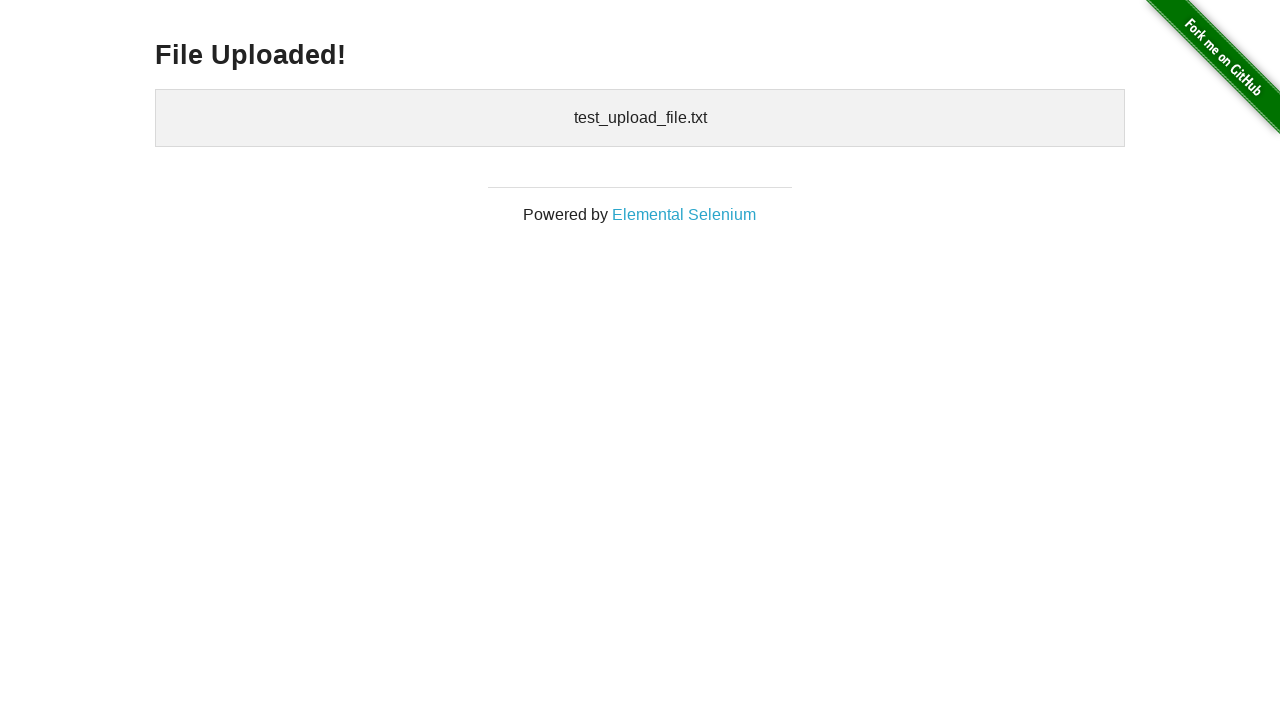

Cleaned up temporary test file
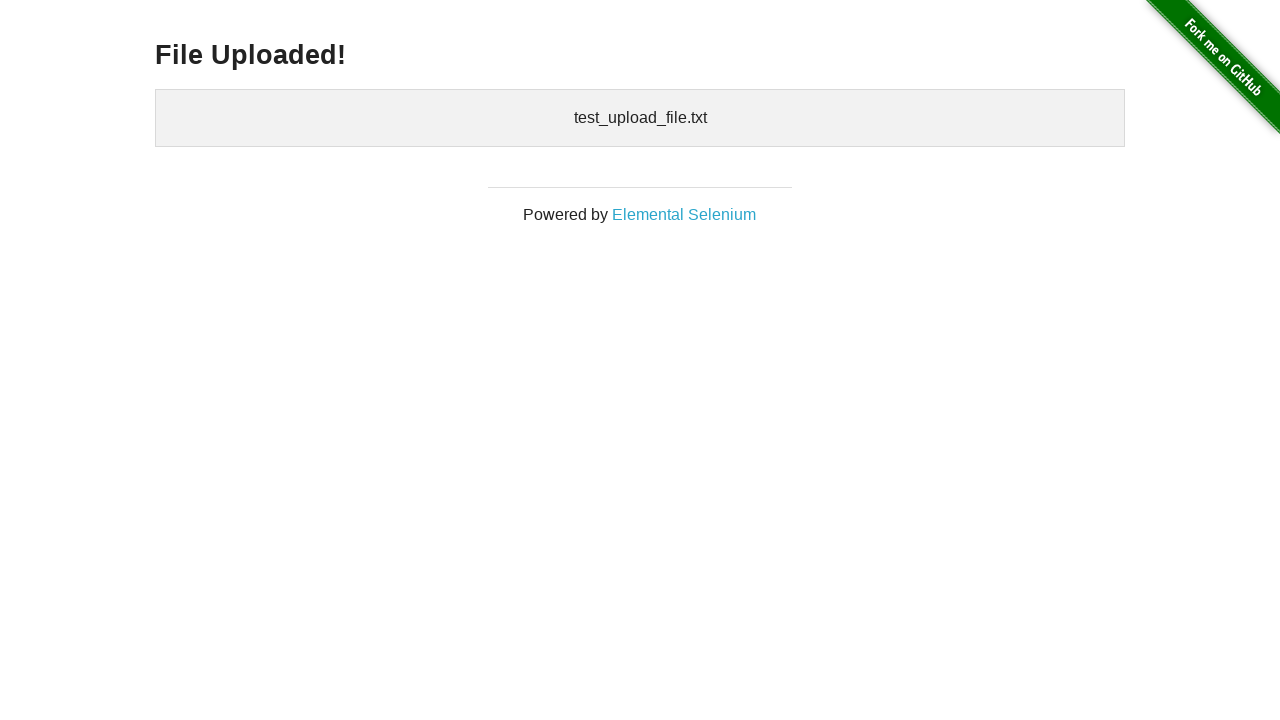

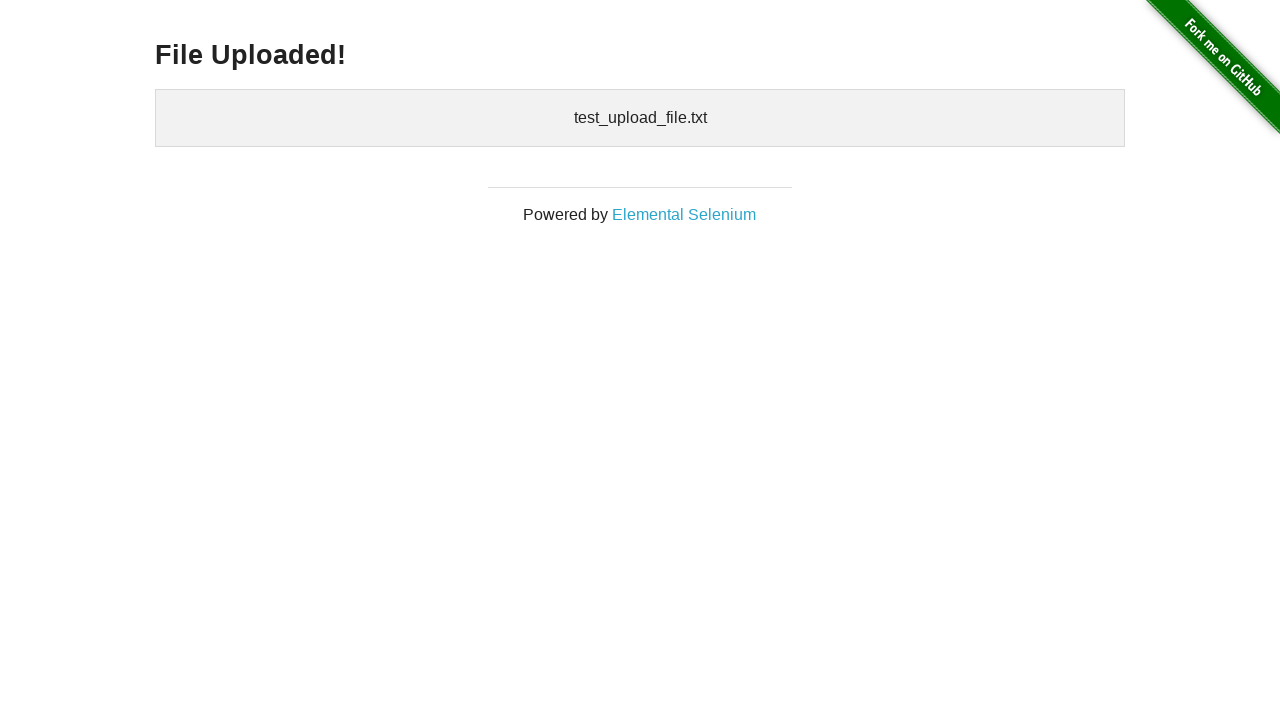